Tests a simple form by filling in first name, last name, firstname (city field), and country fields, then submitting the form.

Starting URL: http://suninjuly.github.io/simple_form_find_task.html

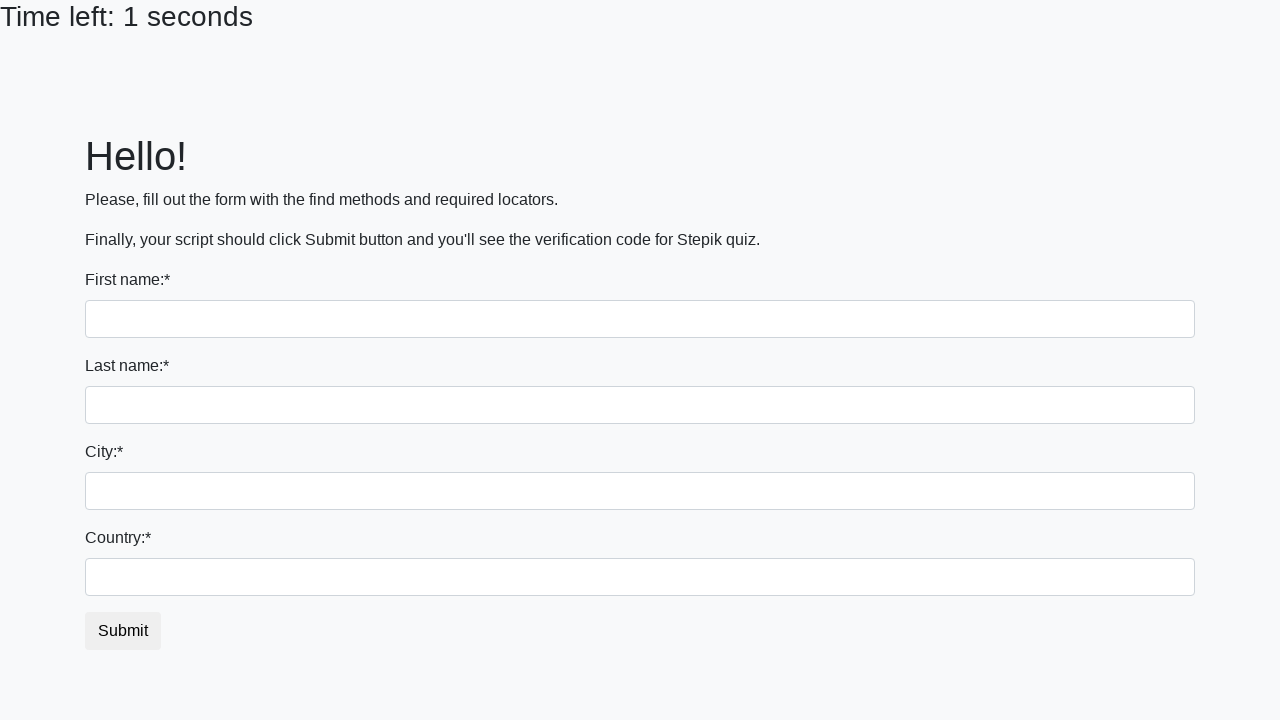

Filled first name field with 'Tatyana' on input[name='first_name']
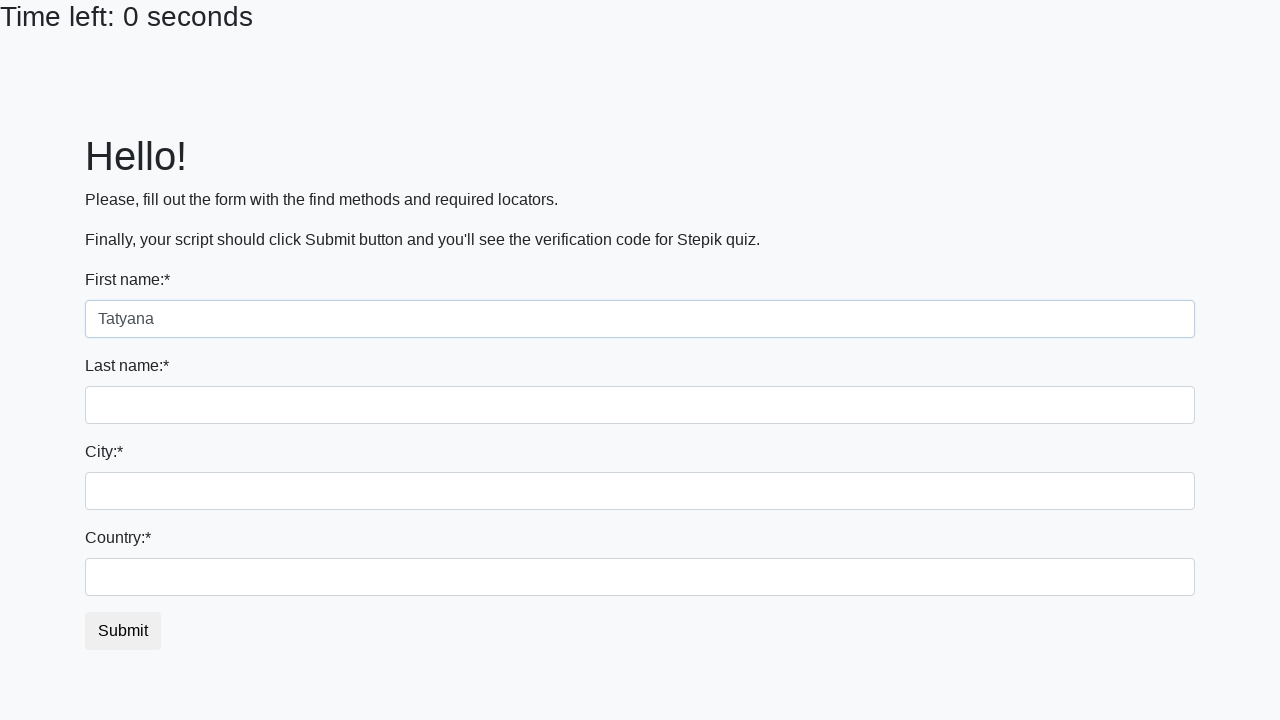

Filled last name field with 'Zagoruyko' on input[name='last_name']
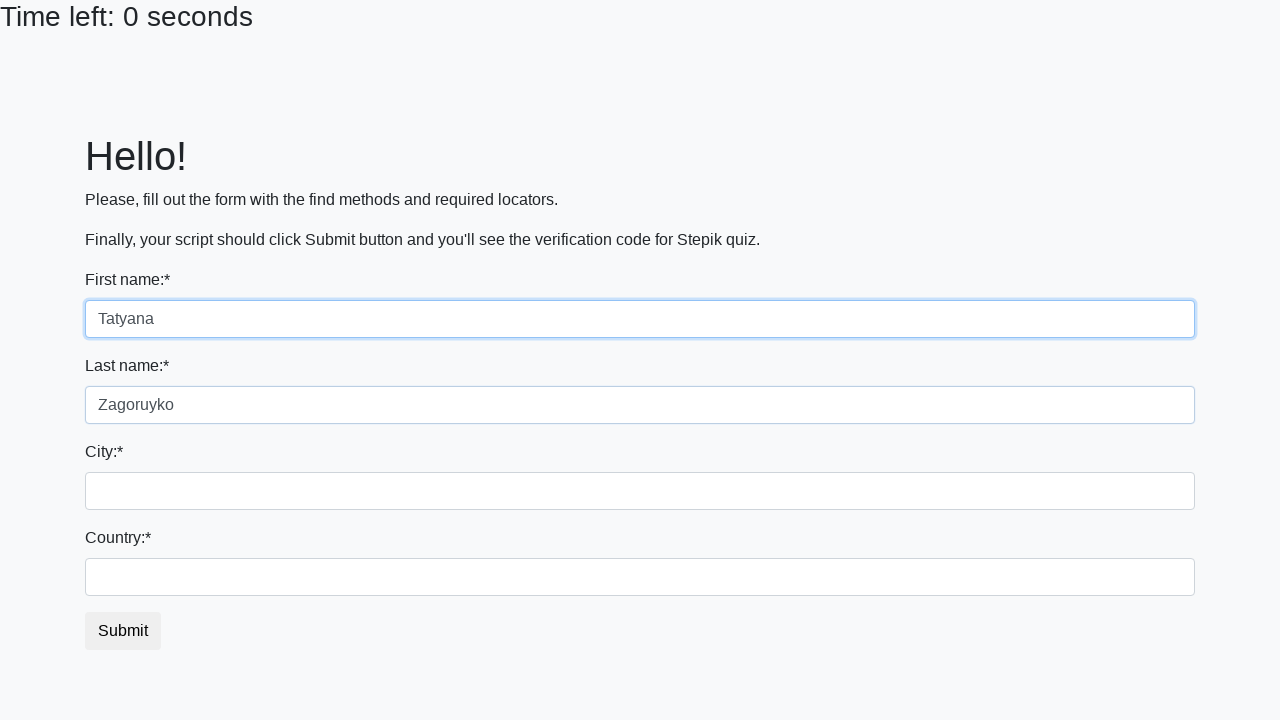

Filled city field with 'Volgograd' on input[name='firstname']
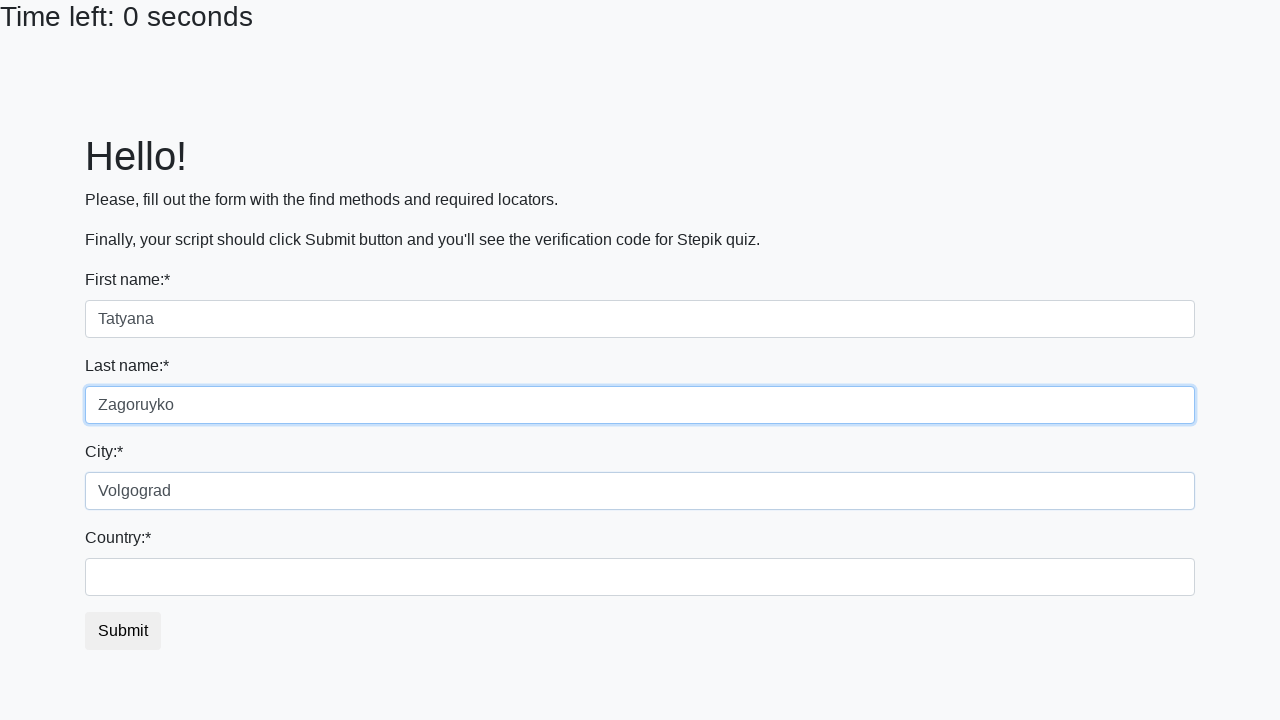

Filled country field with 'Russia' on #country
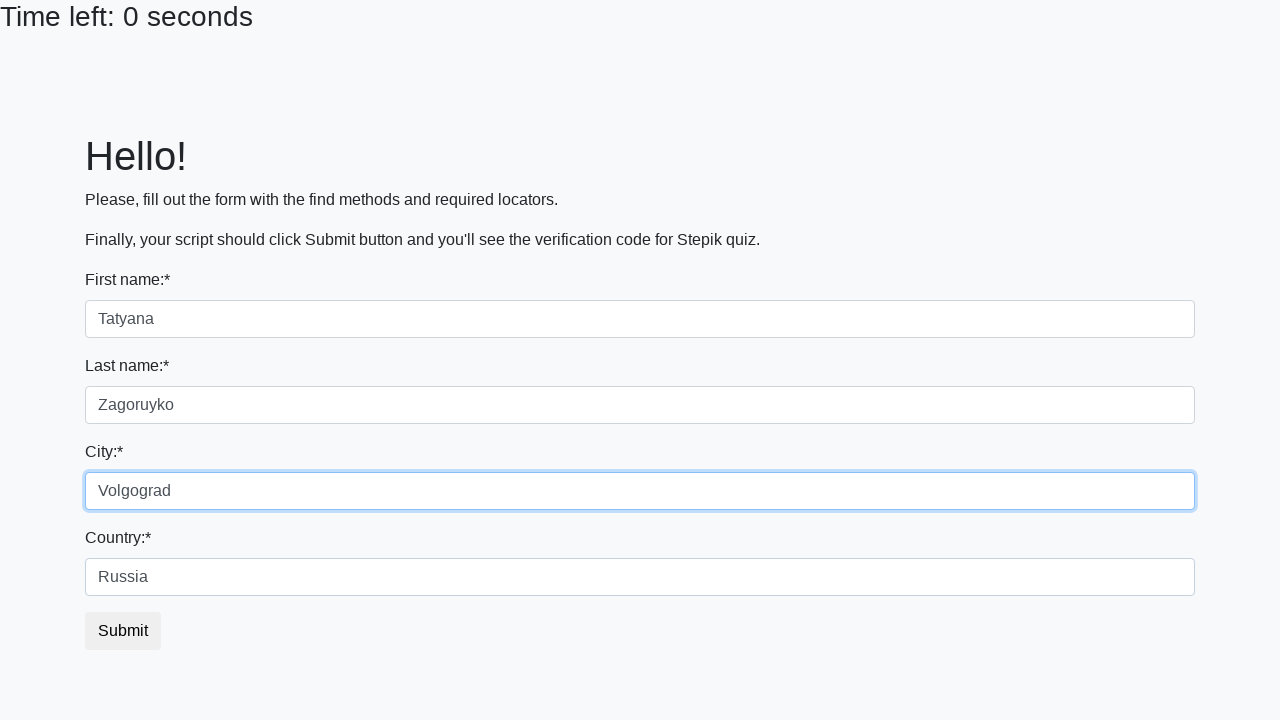

Clicked submit button to submit the form at (123, 631) on .btn
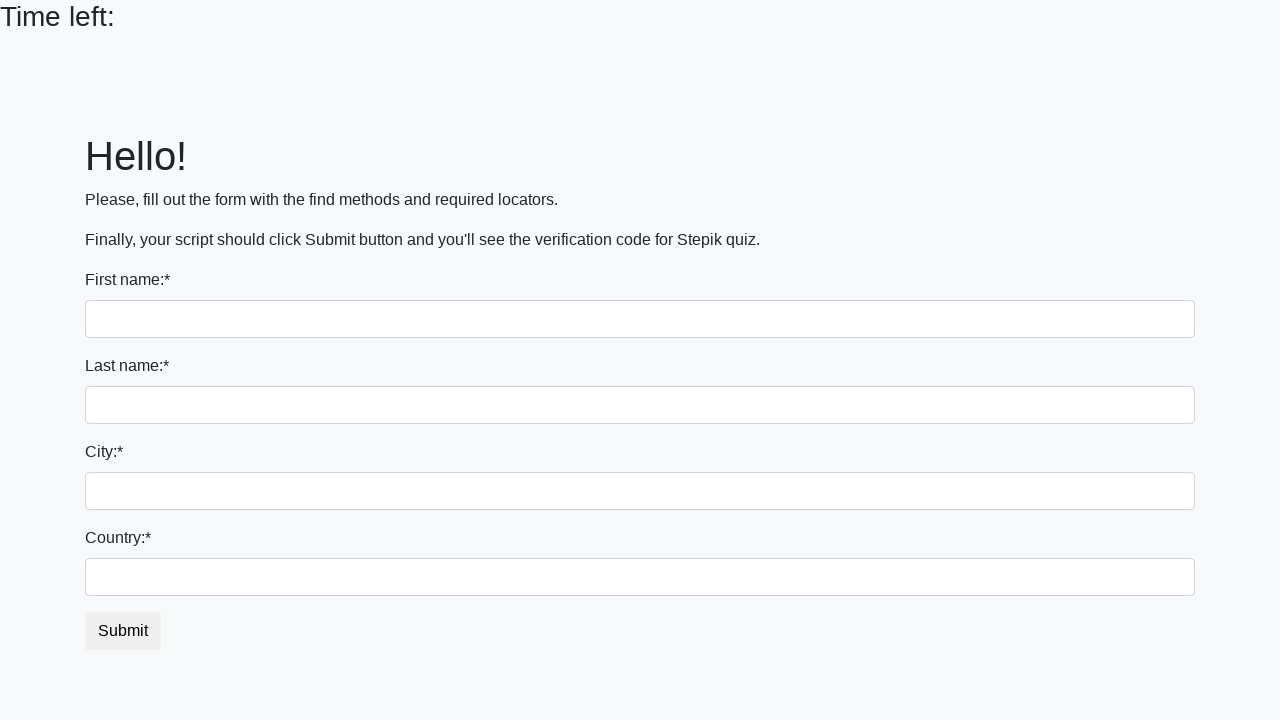

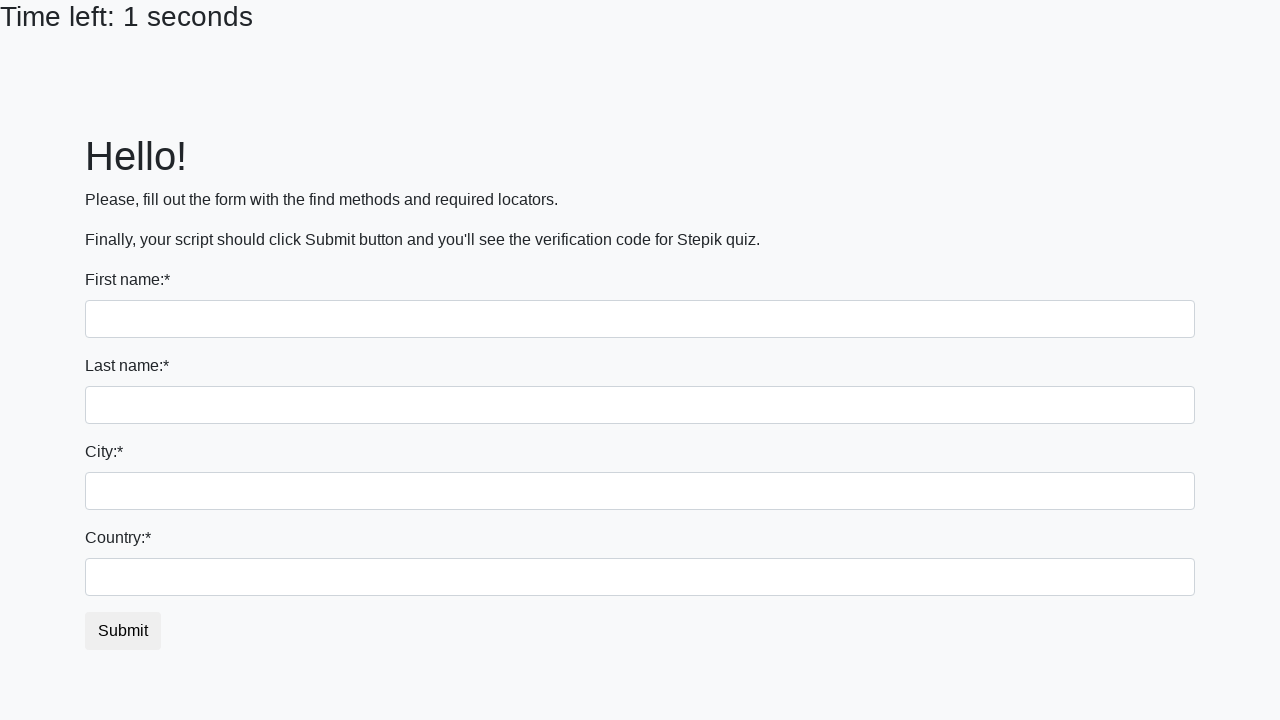